Tests JavaScript alert handling by clicking the JS Alert button, accepting the alert, and verifying the success message

Starting URL: https://the-internet.herokuapp.com/javascript_alerts

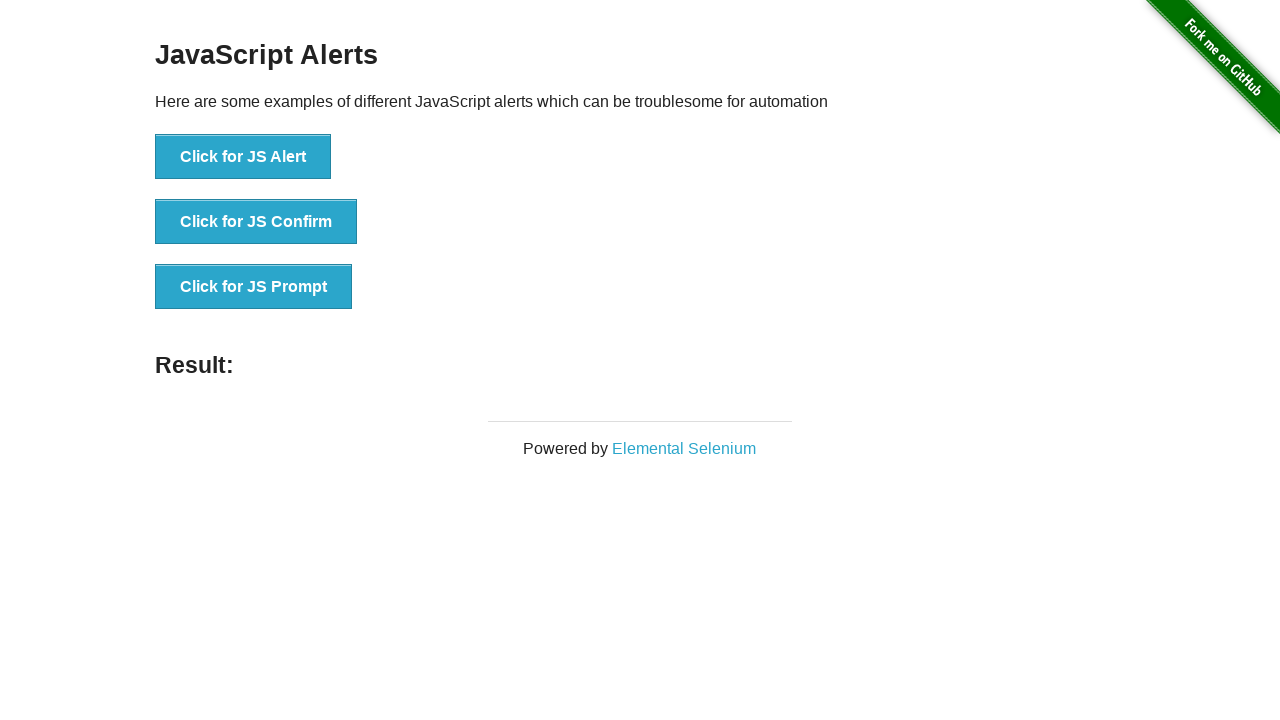

Clicked JS Alert button at (243, 157) on button[onclick='jsAlert()']
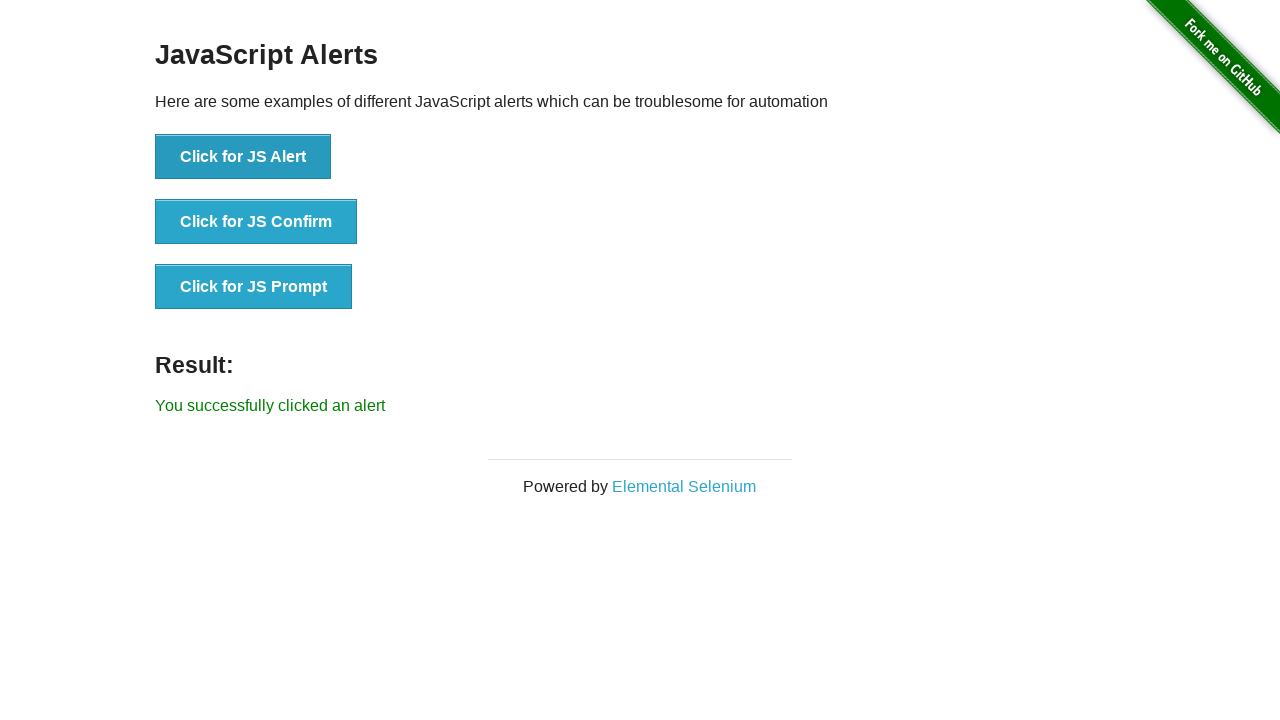

Set up dialog handler to accept alert
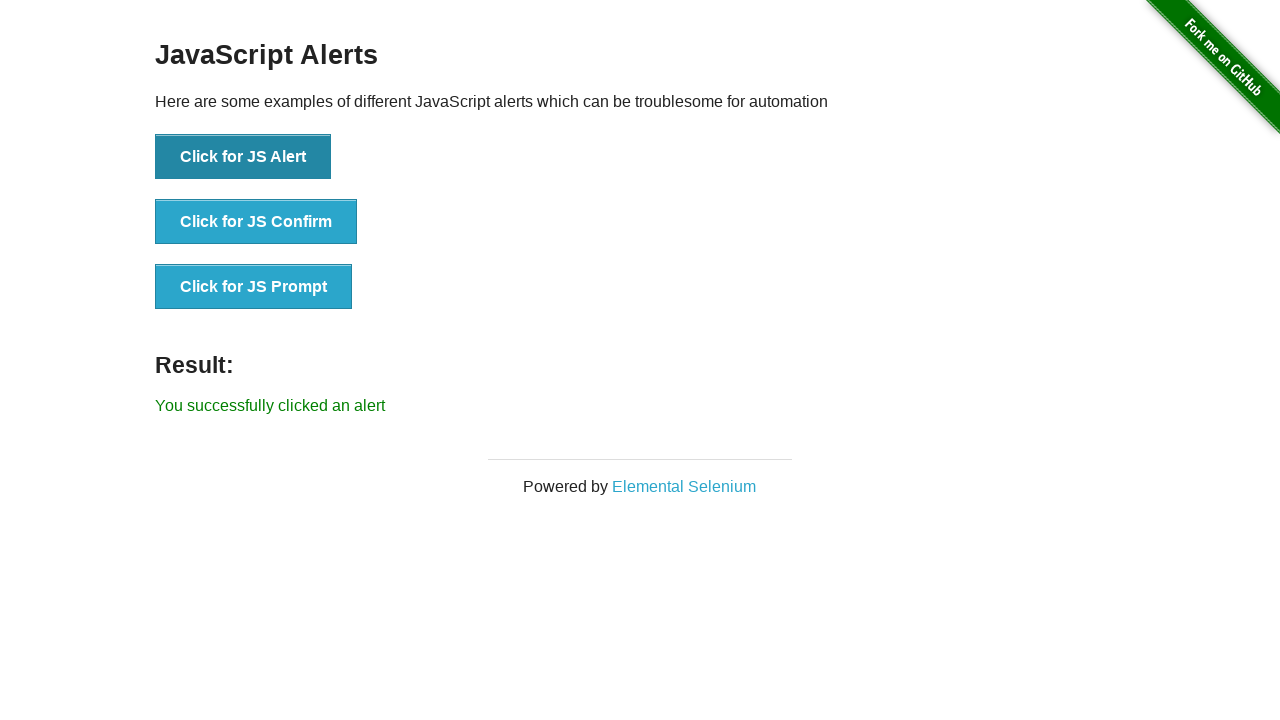

Verified success message 'You successfully clicked an alert' is displayed
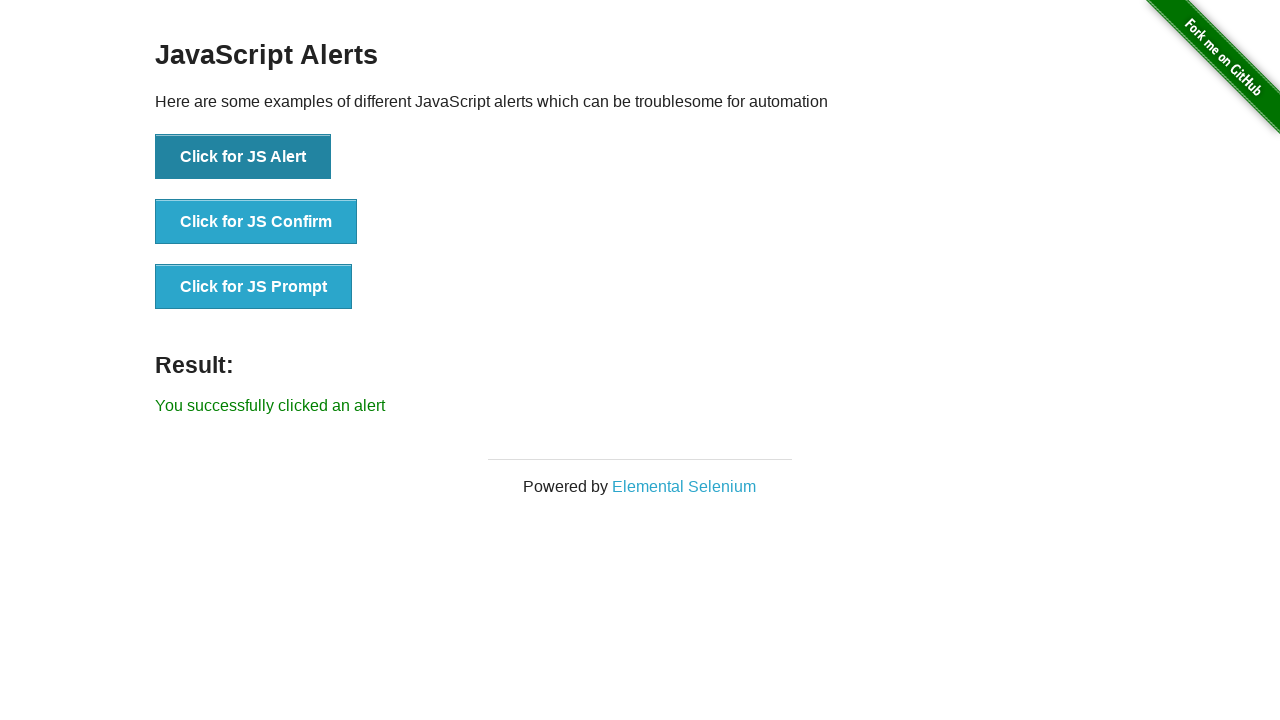

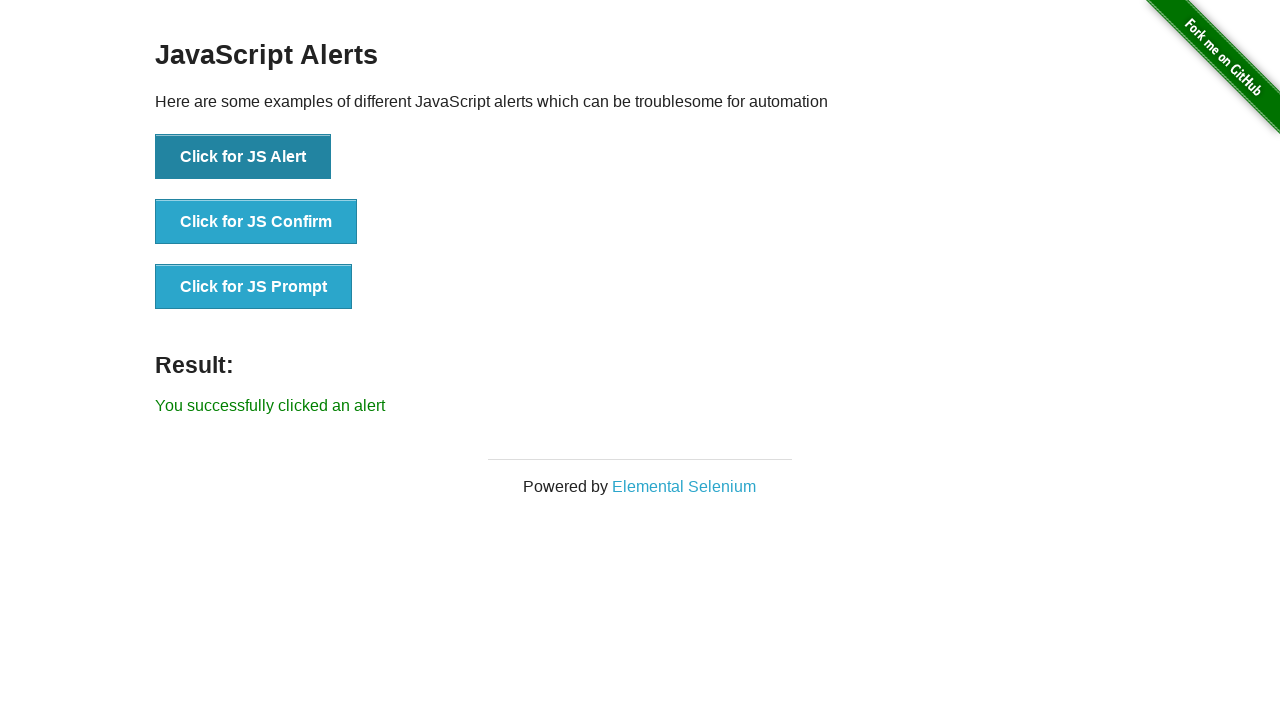